Tests the SpiceJet flight booking form by selecting one-way trip, choosing origin and destination airports, adding multiple adult passengers, selecting senior citizen fare type, and initiating a flight search.

Starting URL: https://www.spicejet.com/

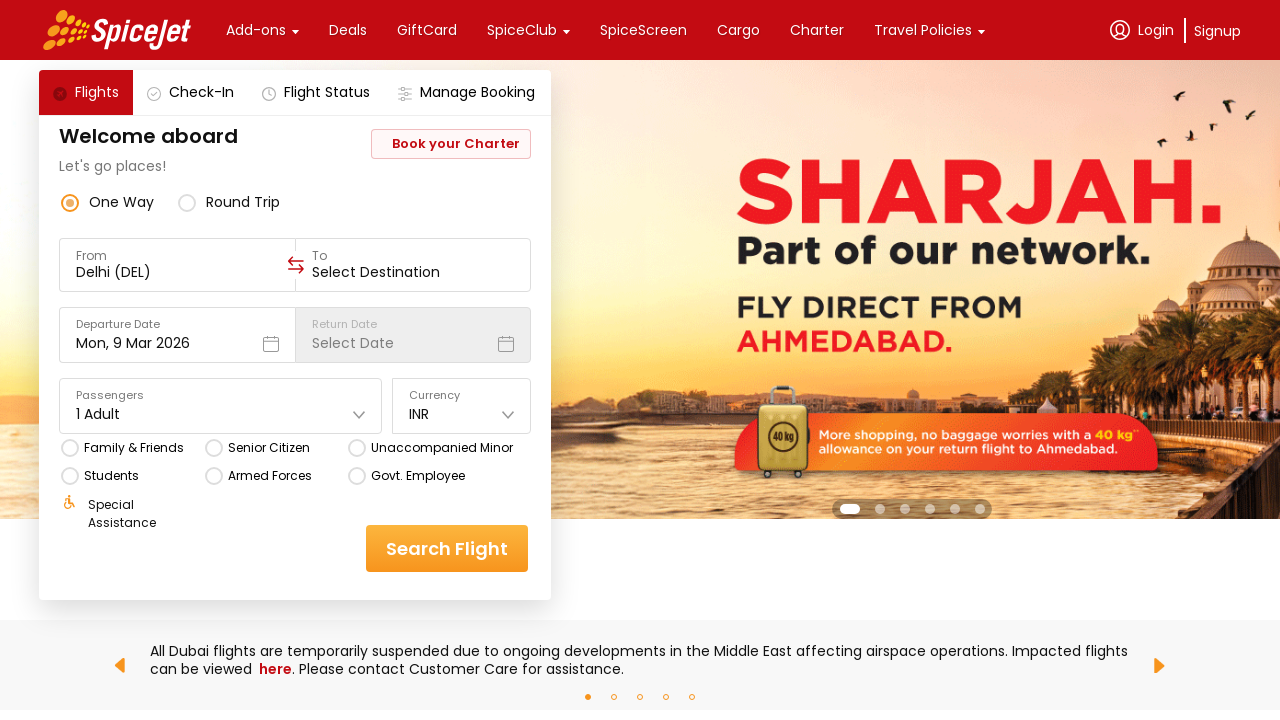

Selected one-way trip radio button at (108, 202) on div[data-testid='one-way-radio-button']
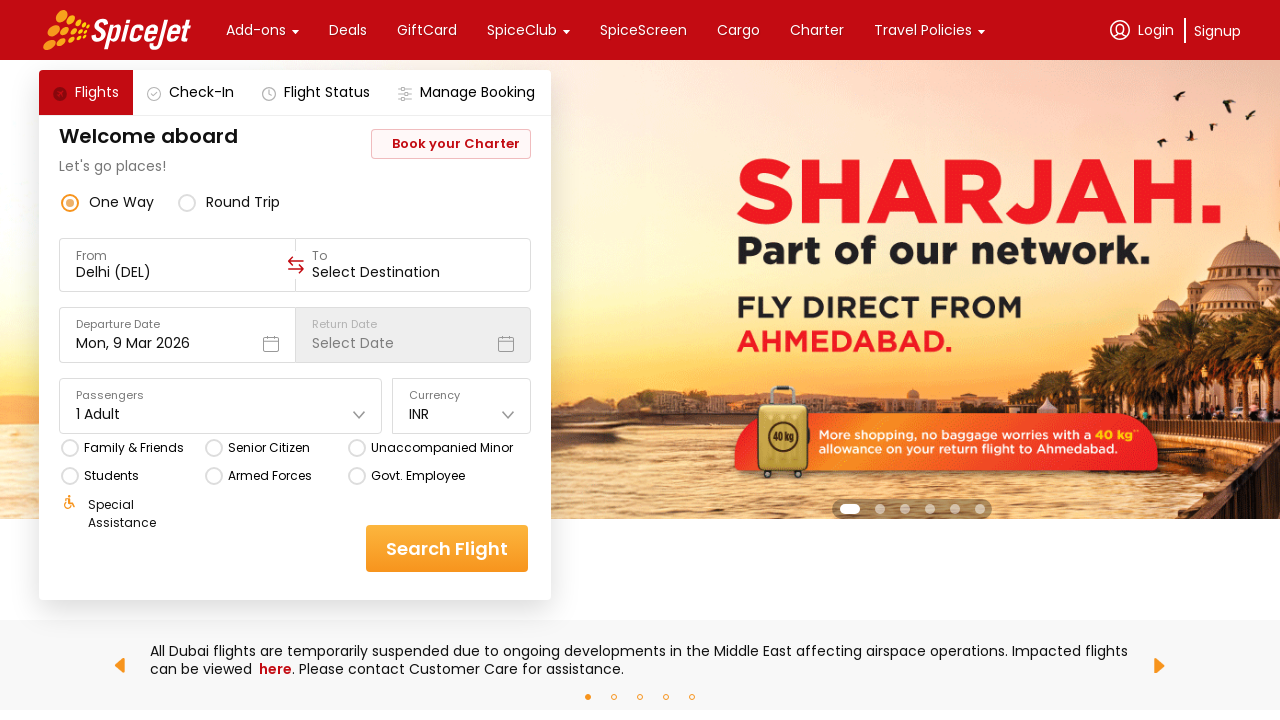

Clicked origin airport field to open selection dropdown at (178, 272) on xpath=//div[@data-testid='to-testID-origin']/div/div[2]
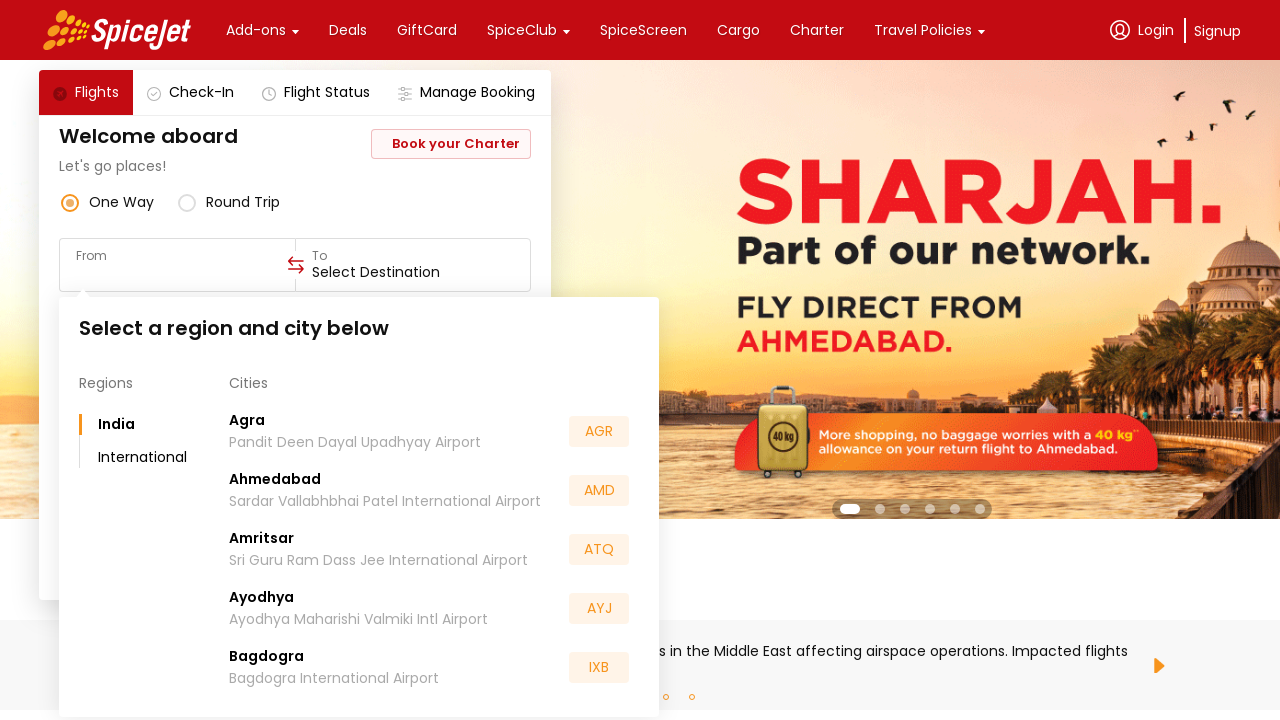

Waited for airport dropdown to load
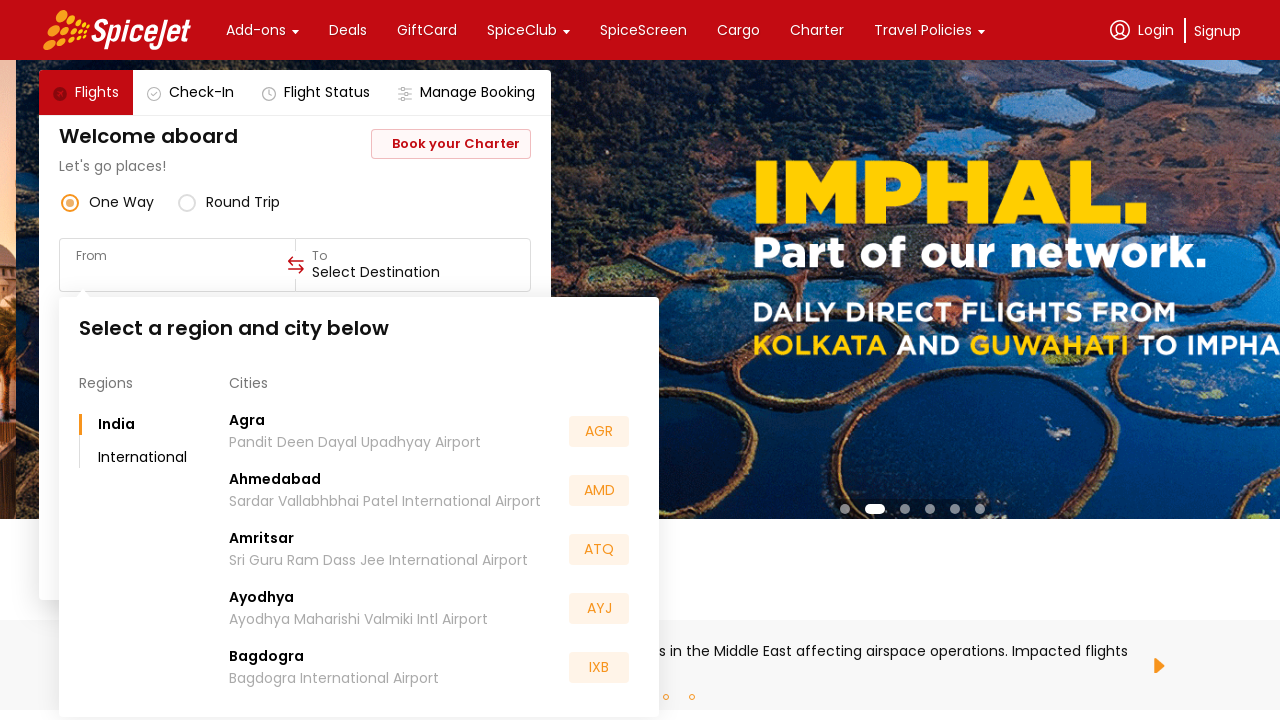

Selected Kangra Airport (Dharamshala) as origin airport at (280, 552) on xpath=//div[contains(@class, 'css-1dbjc4n') and contains(@class, 'r-19yat4t')] /
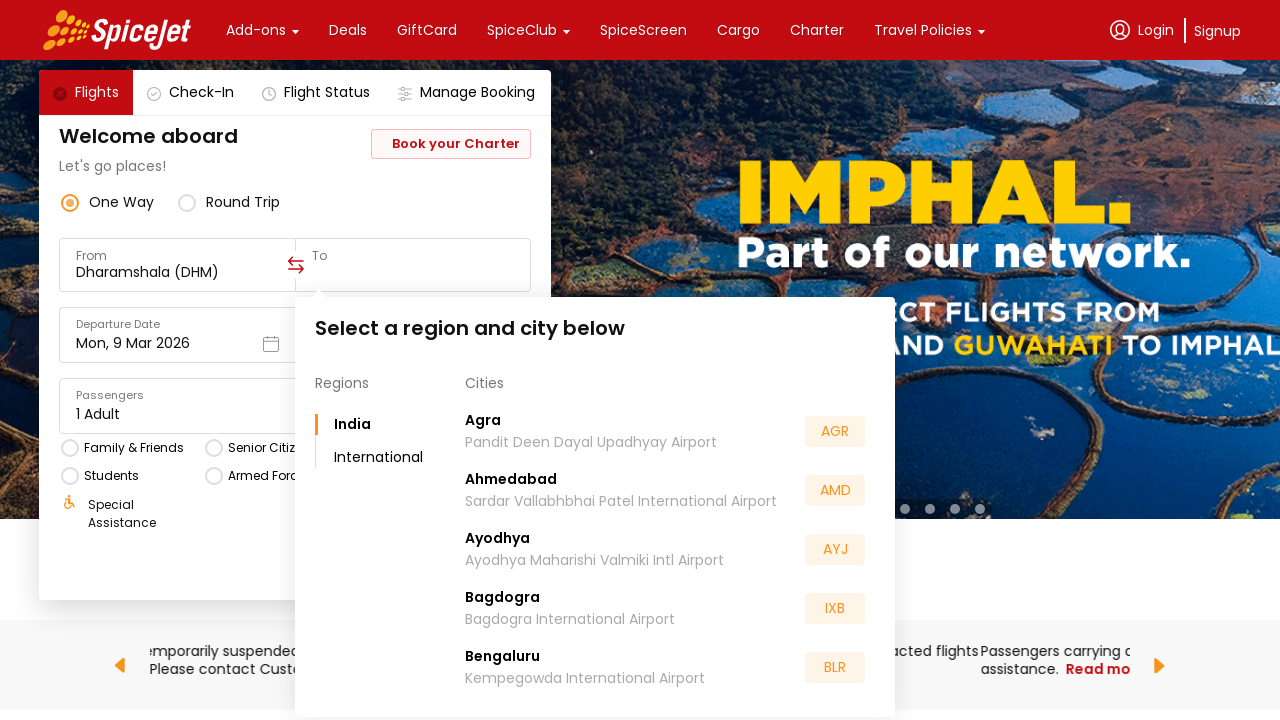

Waited after selecting origin airport
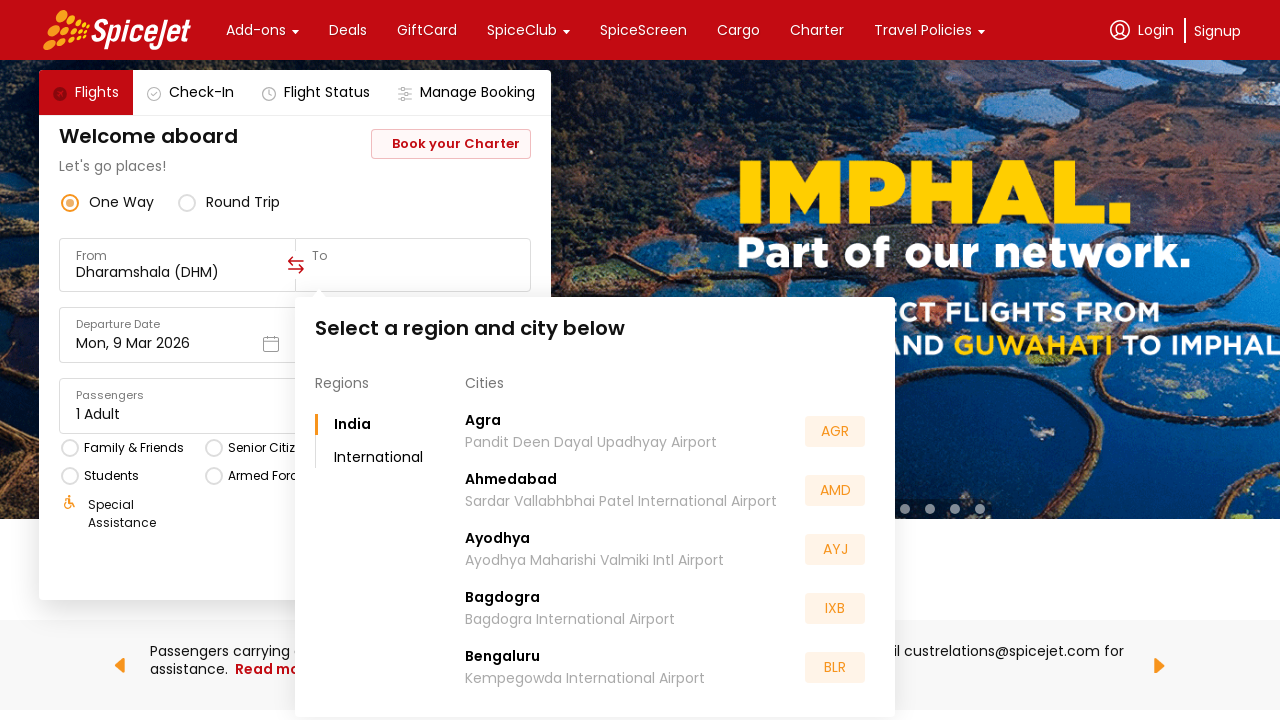

Selected Netaji Subhash Chandra Bose International Airport (Kolkata) as destination airport at (639, 552) on xpath=//div[contains(@class, 'css-1dbjc4n') and contains(@class, 'r-19yat4t')] /
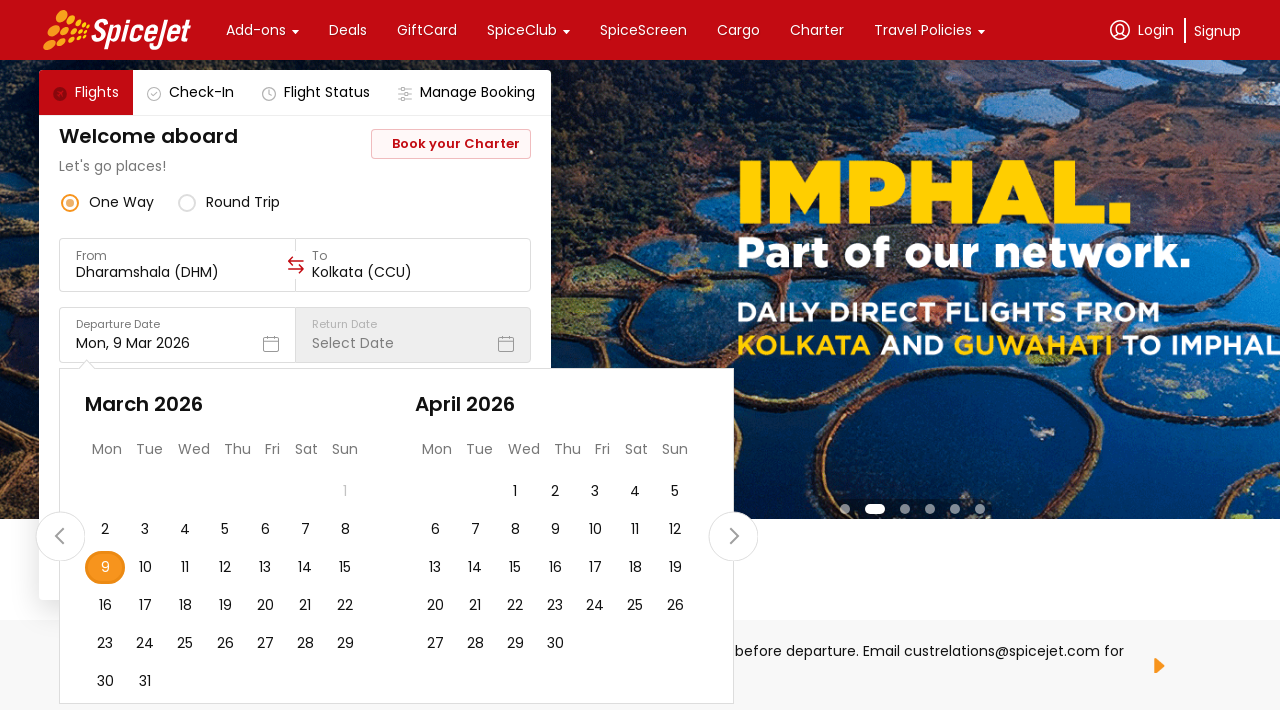

Waited after selecting destination airport
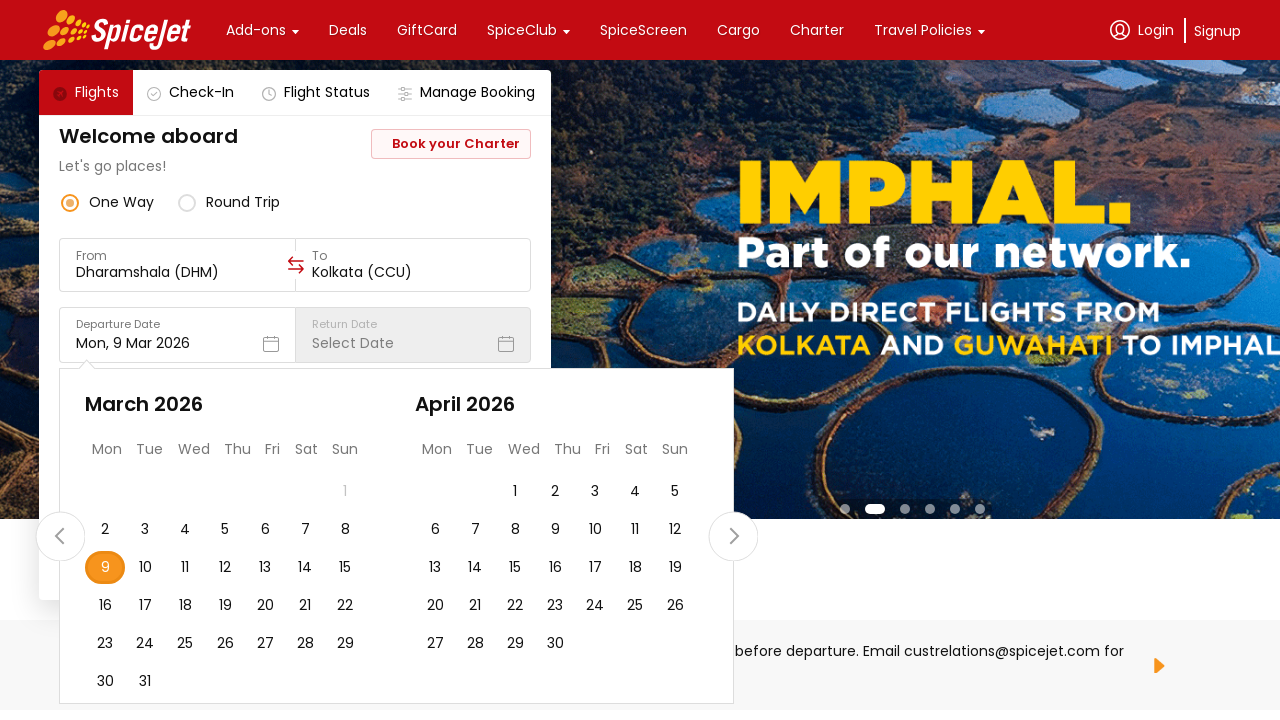

Clicked on date field to open calendar at (256, 30) on xpath=//div[contains(@class, 'css-76zvg2') and contains(@class, 'r-jwli3a')]
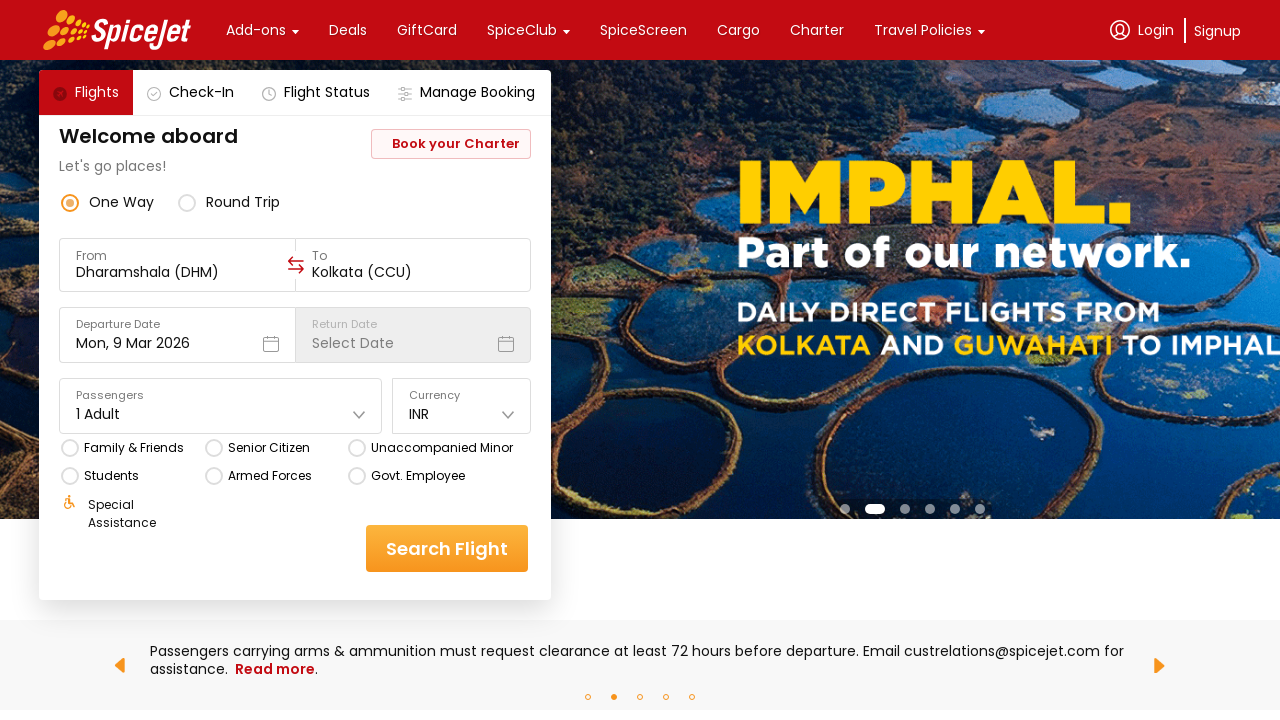

Clicked on travellers/passengers section to open dropdown at (221, 414) on xpath=//div[@data-testid='home-page-travellers']/div[2]
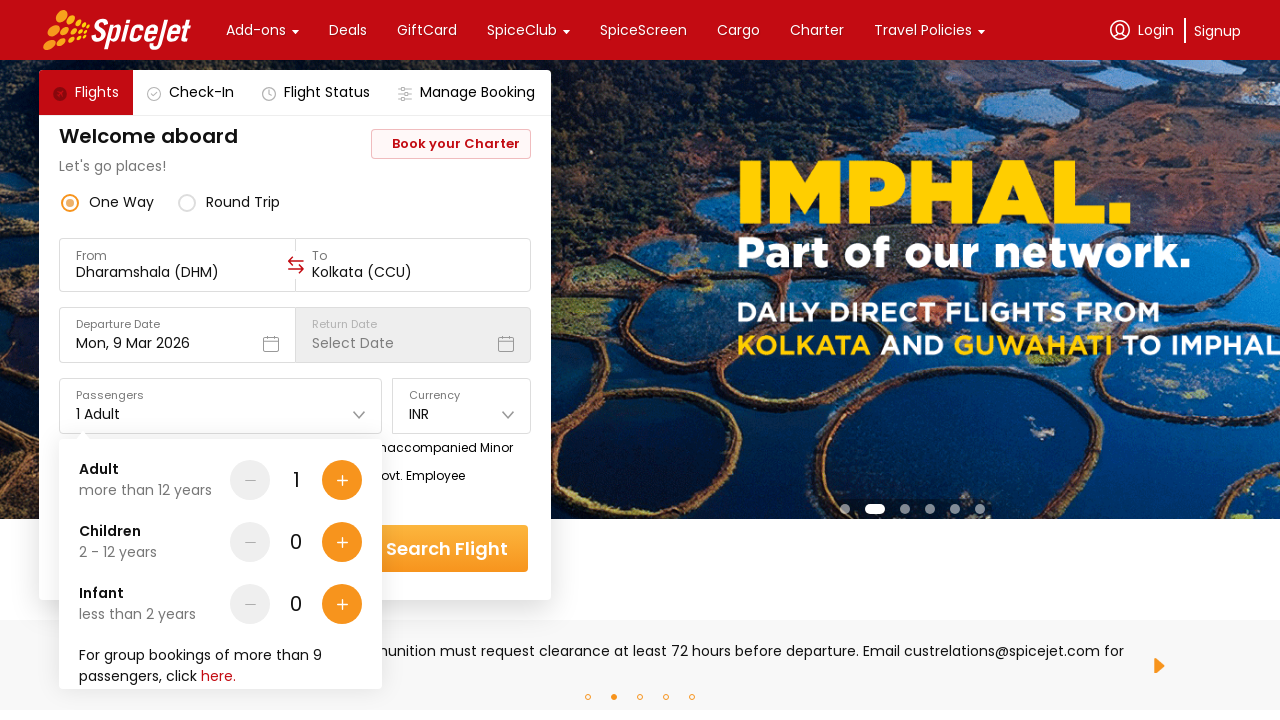

Waited for travellers dropdown to load
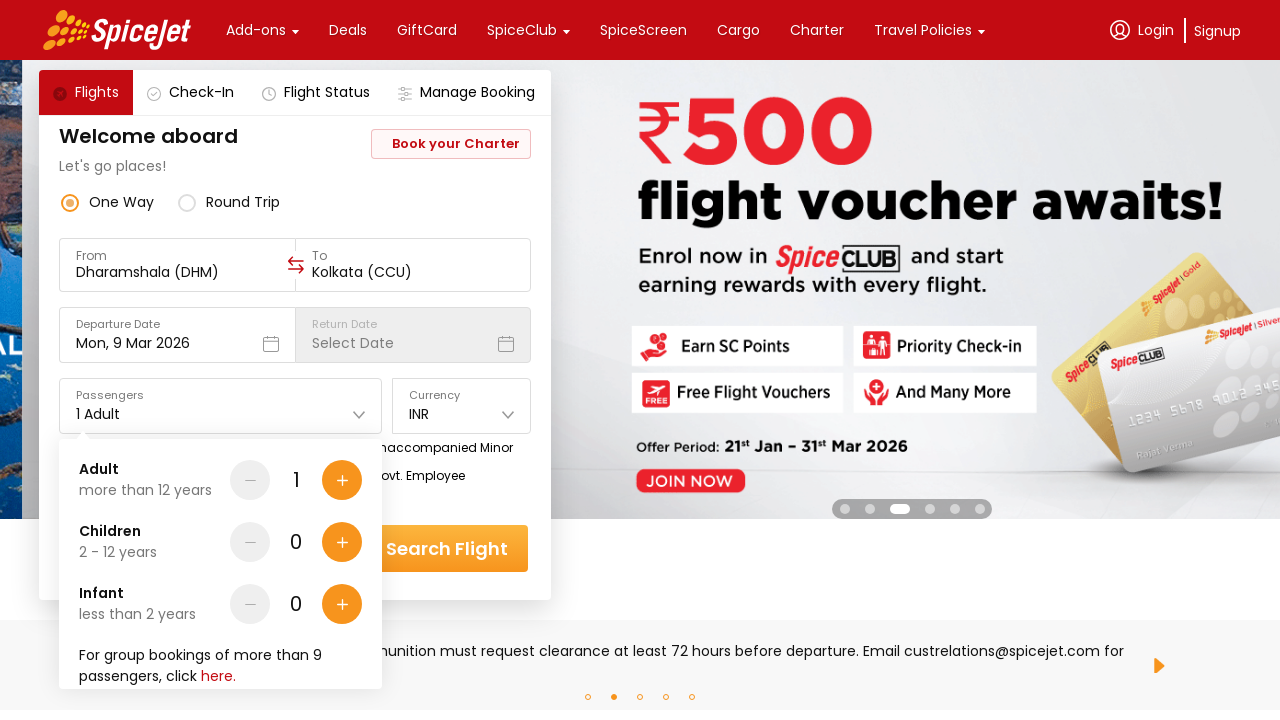

Clicked adult plus button (added adult #2) at (342, 480) on xpath=//div[@data-testid='Adult-testID-plus-one-cta']
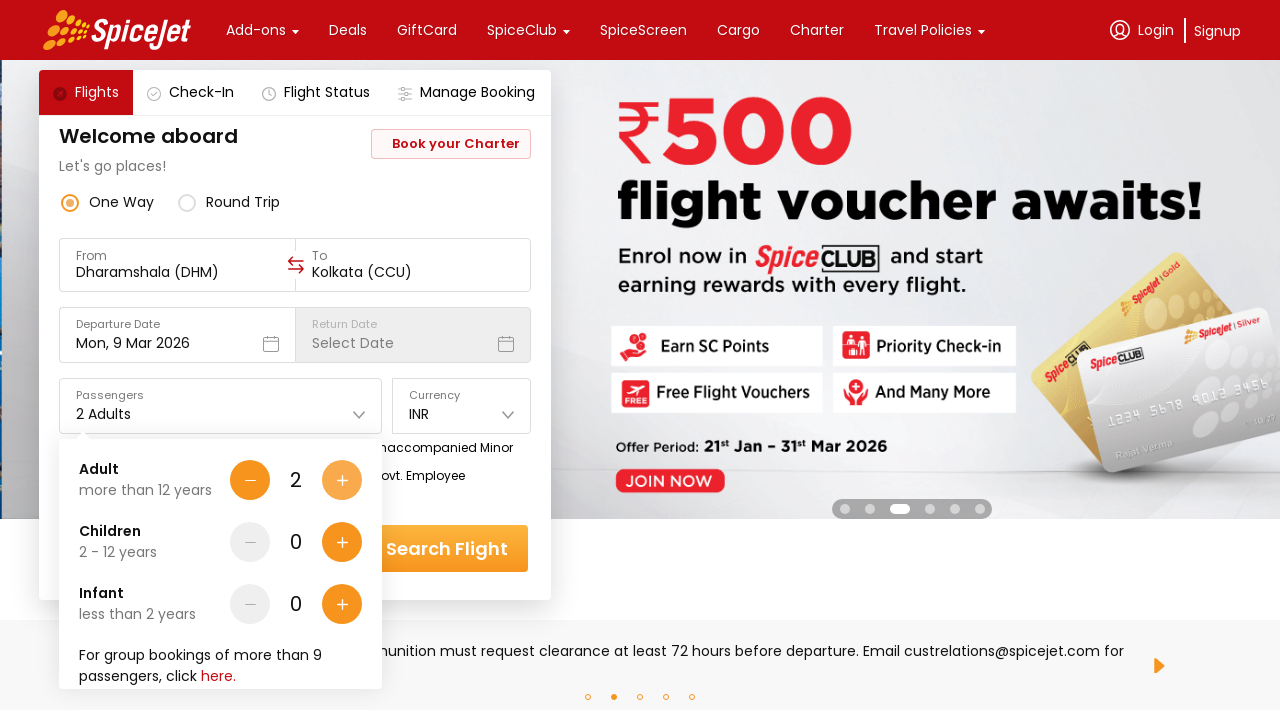

Clicked adult plus button (added adult #3) at (342, 480) on xpath=//div[@data-testid='Adult-testID-plus-one-cta']
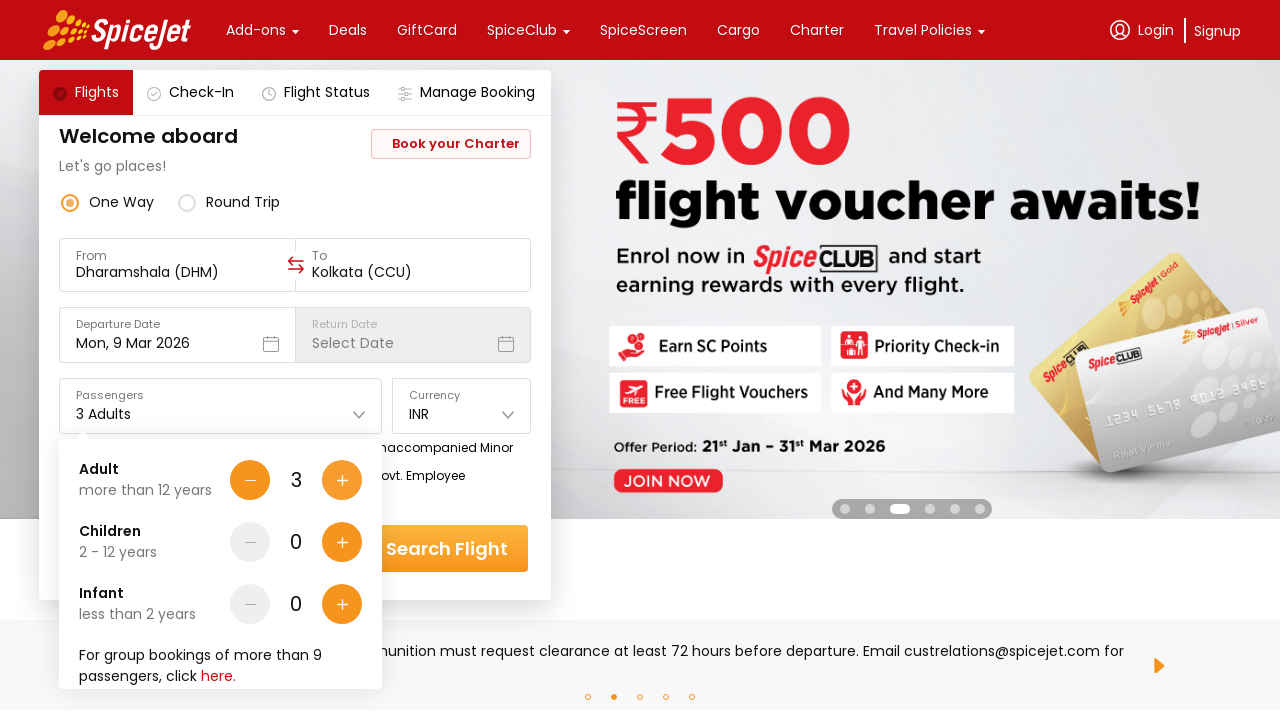

Clicked adult plus button (added adult #4) at (342, 480) on xpath=//div[@data-testid='Adult-testID-plus-one-cta']
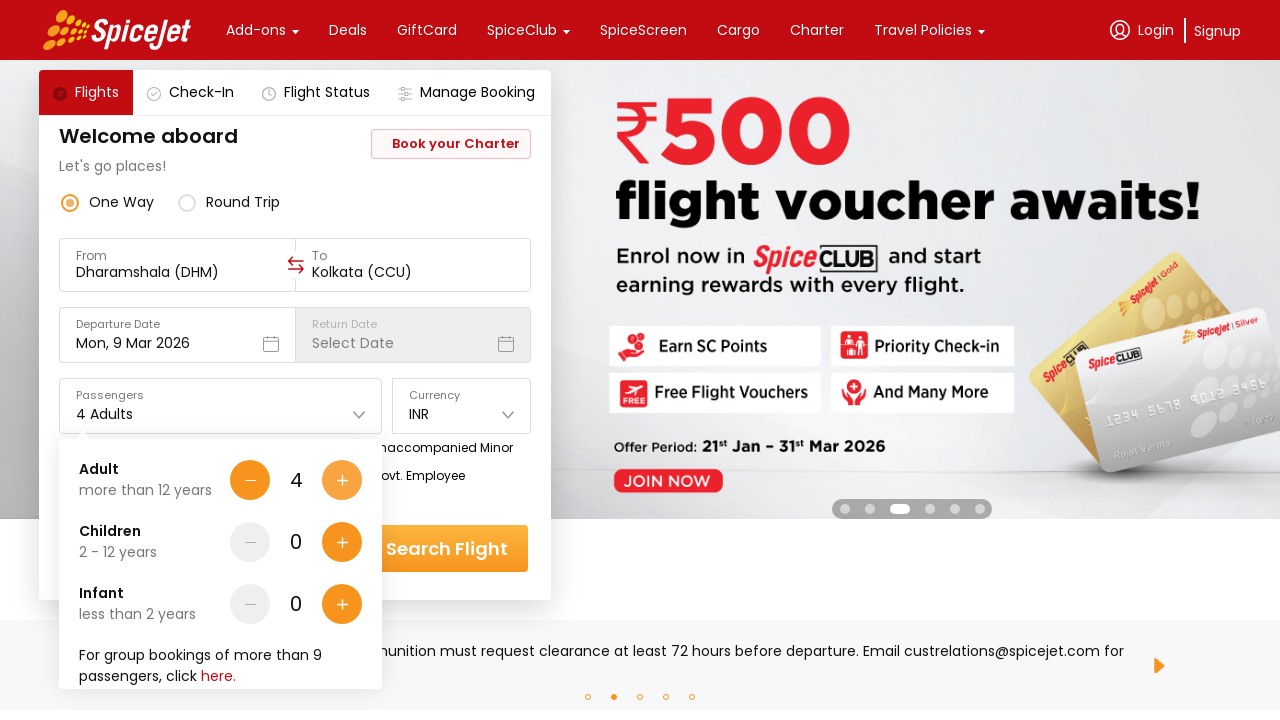

Clicked adult plus button (added adult #5) at (342, 480) on xpath=//div[@data-testid='Adult-testID-plus-one-cta']
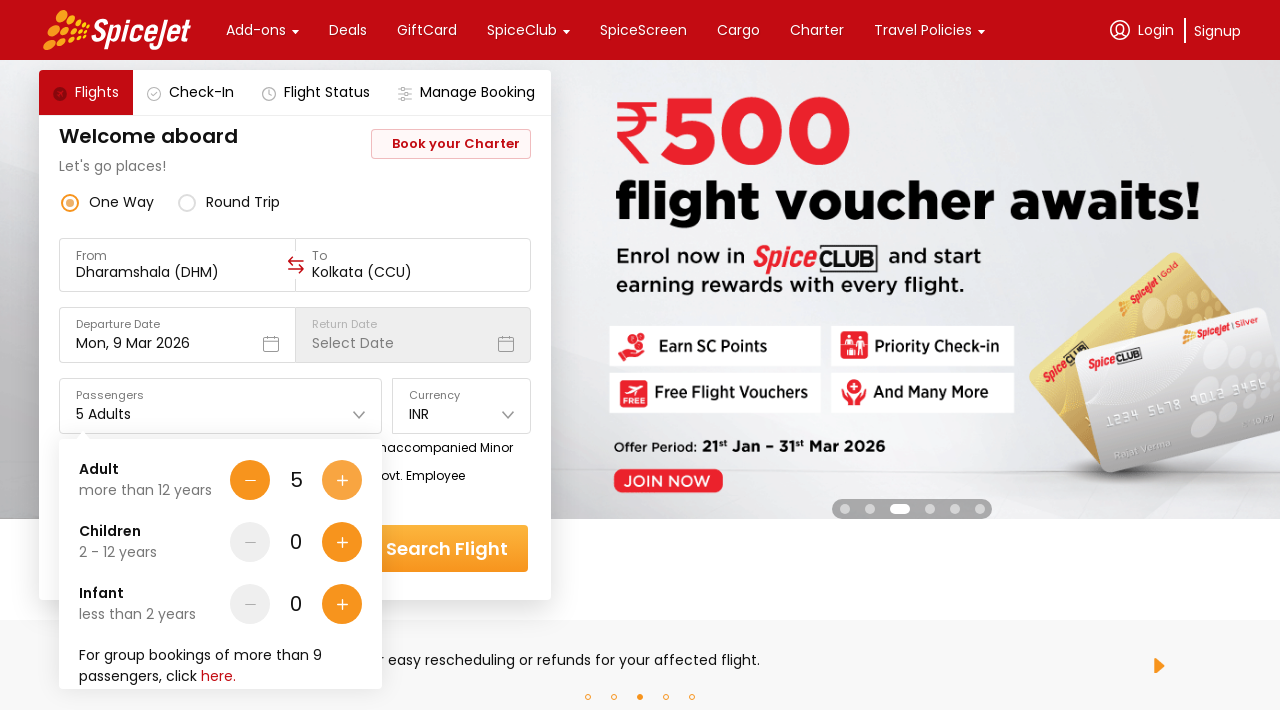

Closed travellers dropdown by clicking on it again at (221, 414) on xpath=//div[@data-testid='home-page-travellers']/div[2]
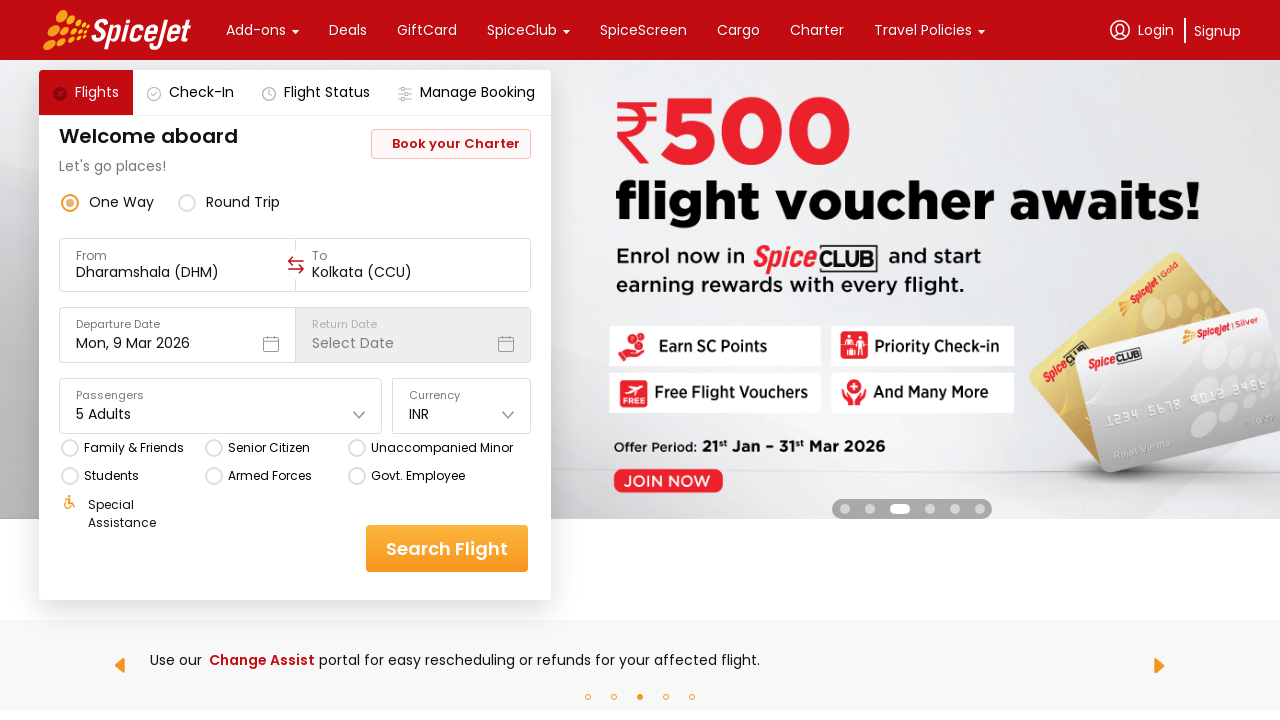

Waited after closing travellers dropdown
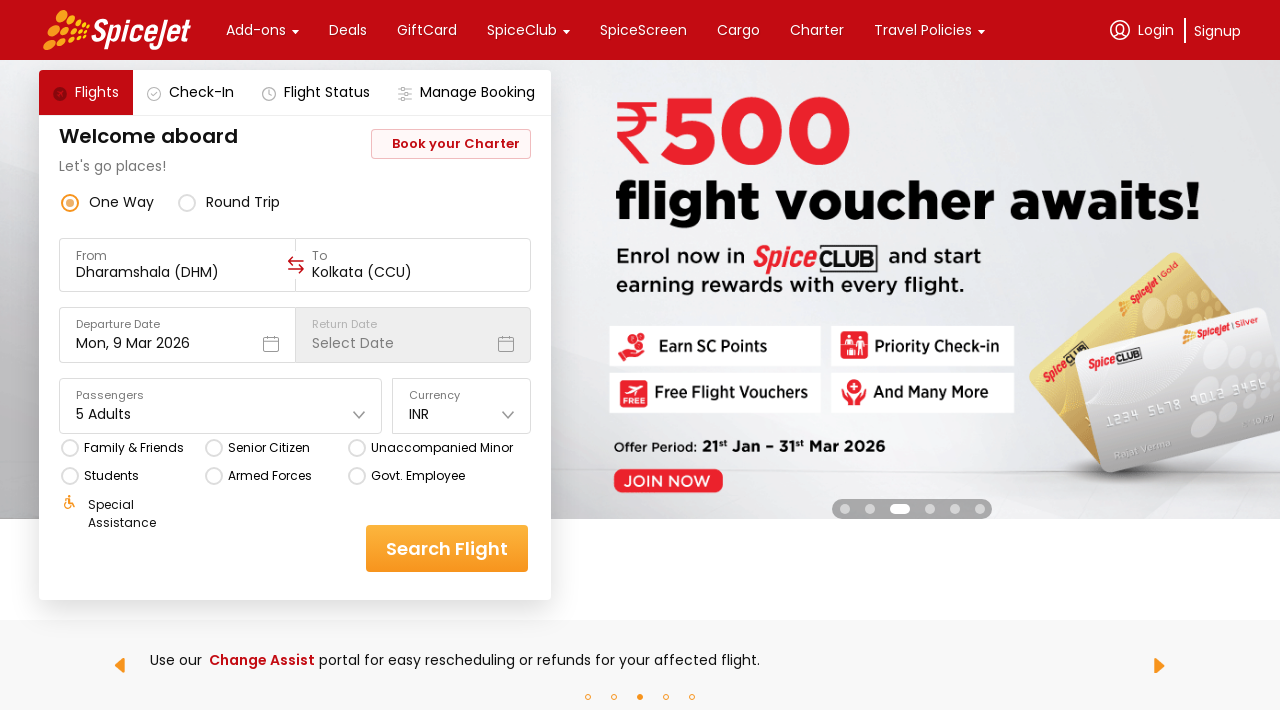

Selected Senior Citizen fare type at (268, 448) on xpath=//div[text()='Senior Citizen']
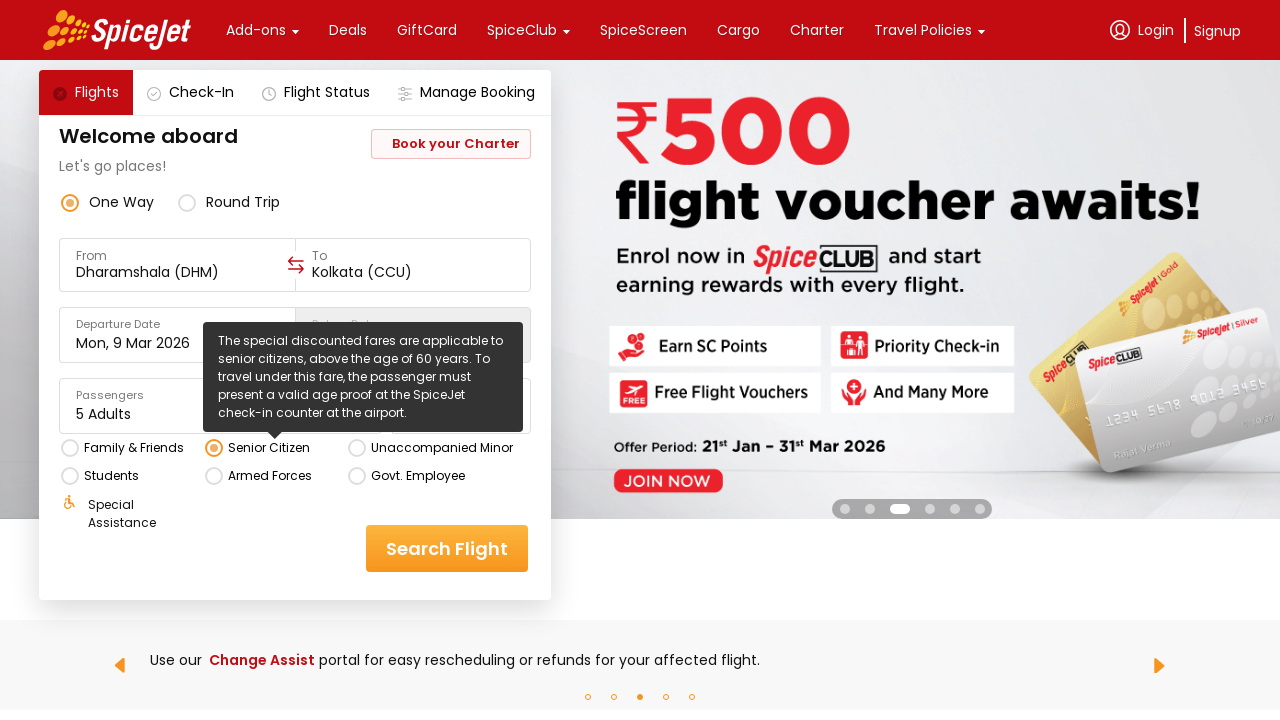

Clicked Search Flights button to initiate flight search at (447, 548) on xpath=//div[@data-testid='home-page-flight-cta']
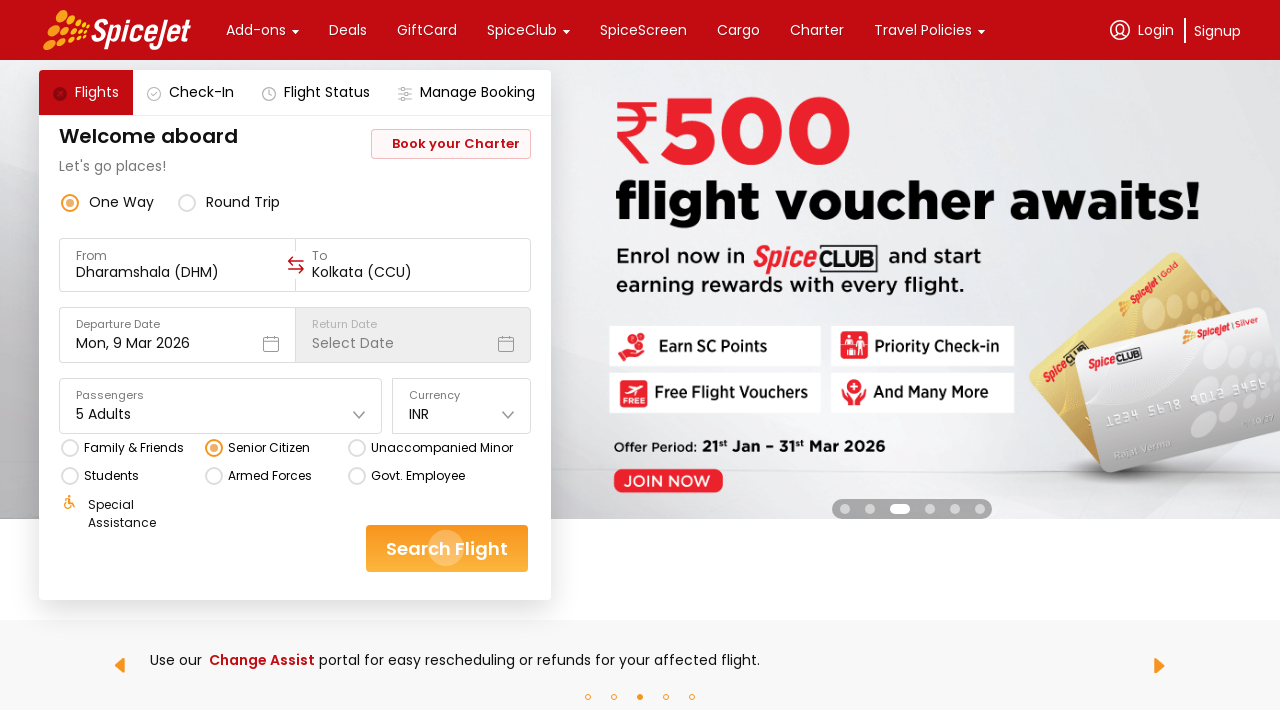

Waited for flight search results to load
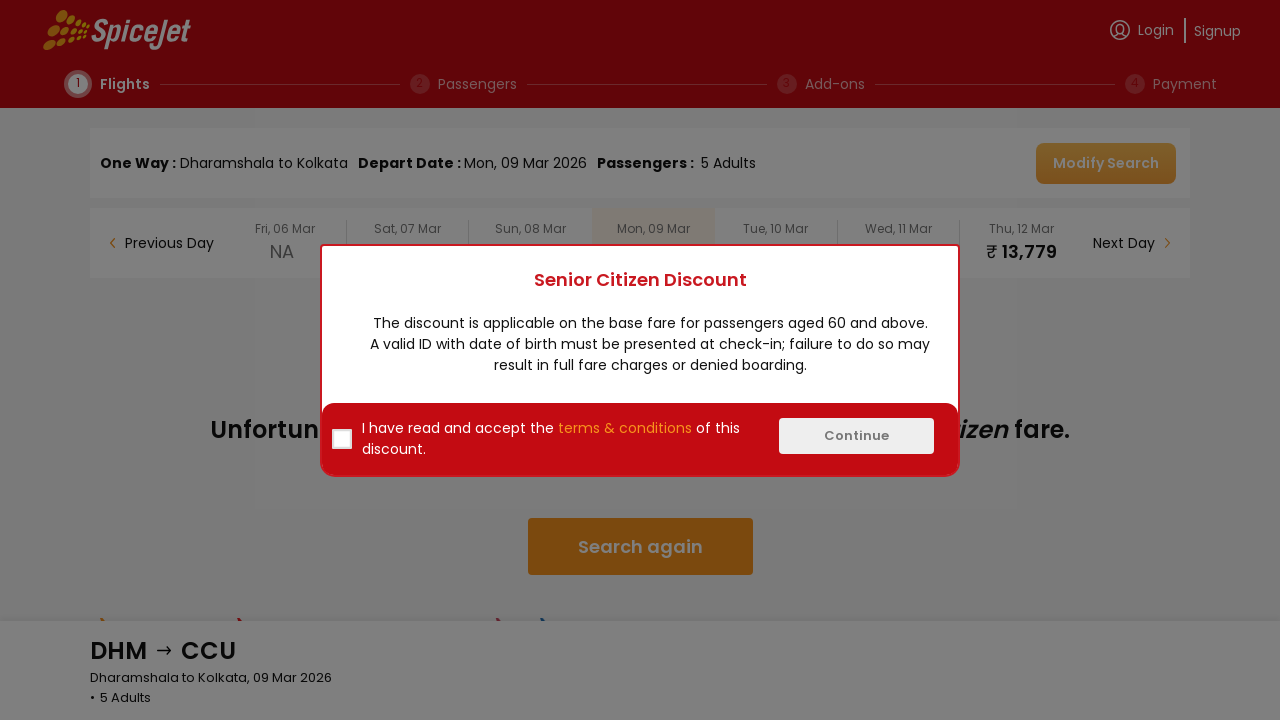

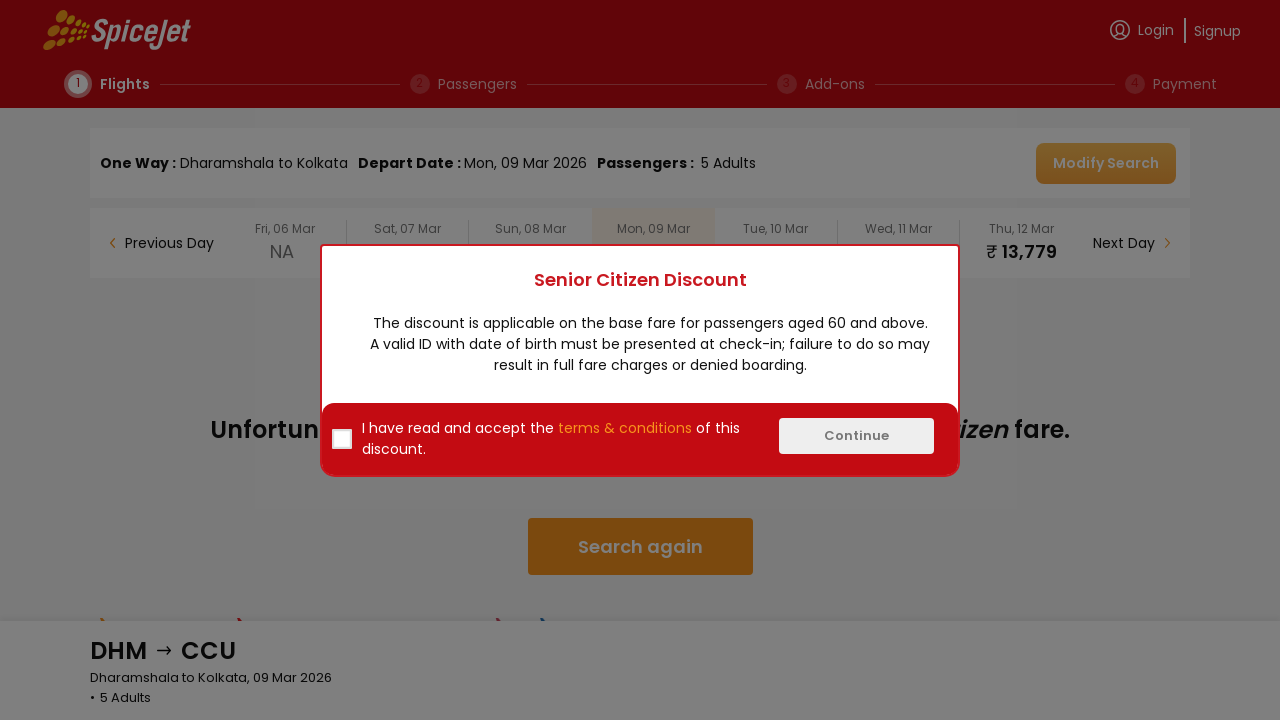